Tests interaction with iframes by filling first name and last name fields inside a frame element

Starting URL: https://letcode.in/frame

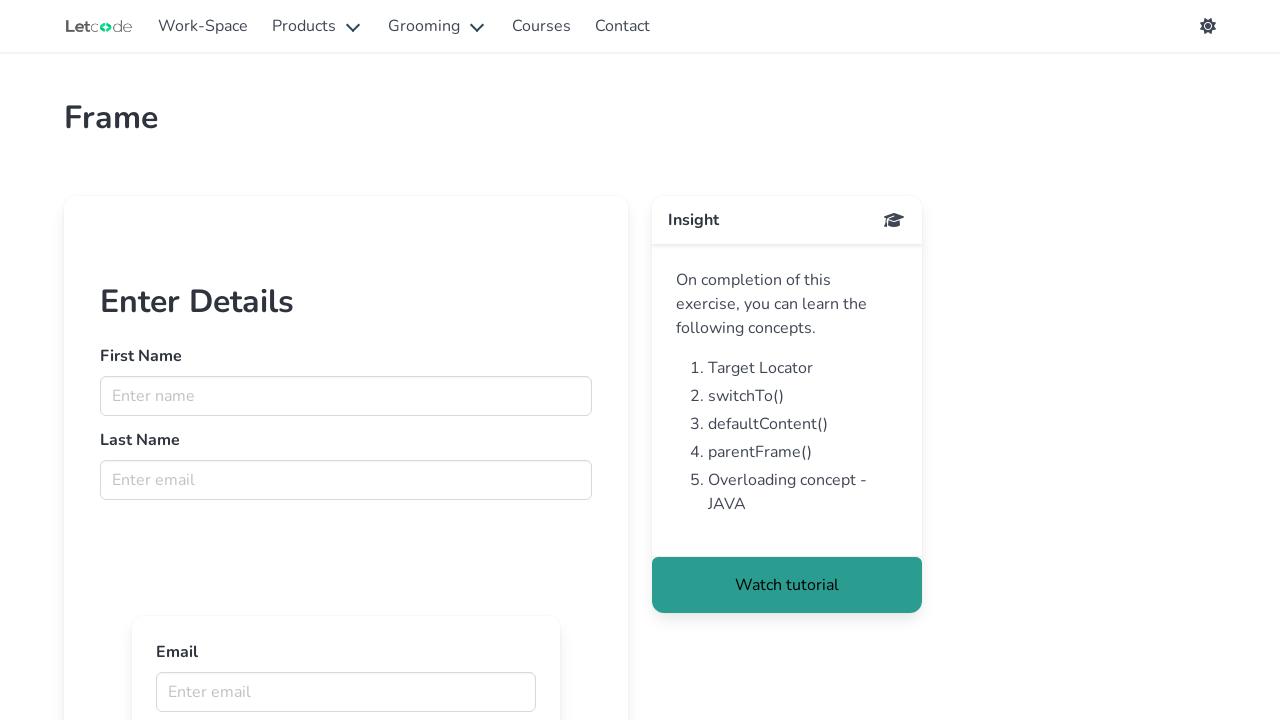

Located iframe with selector #firstFr
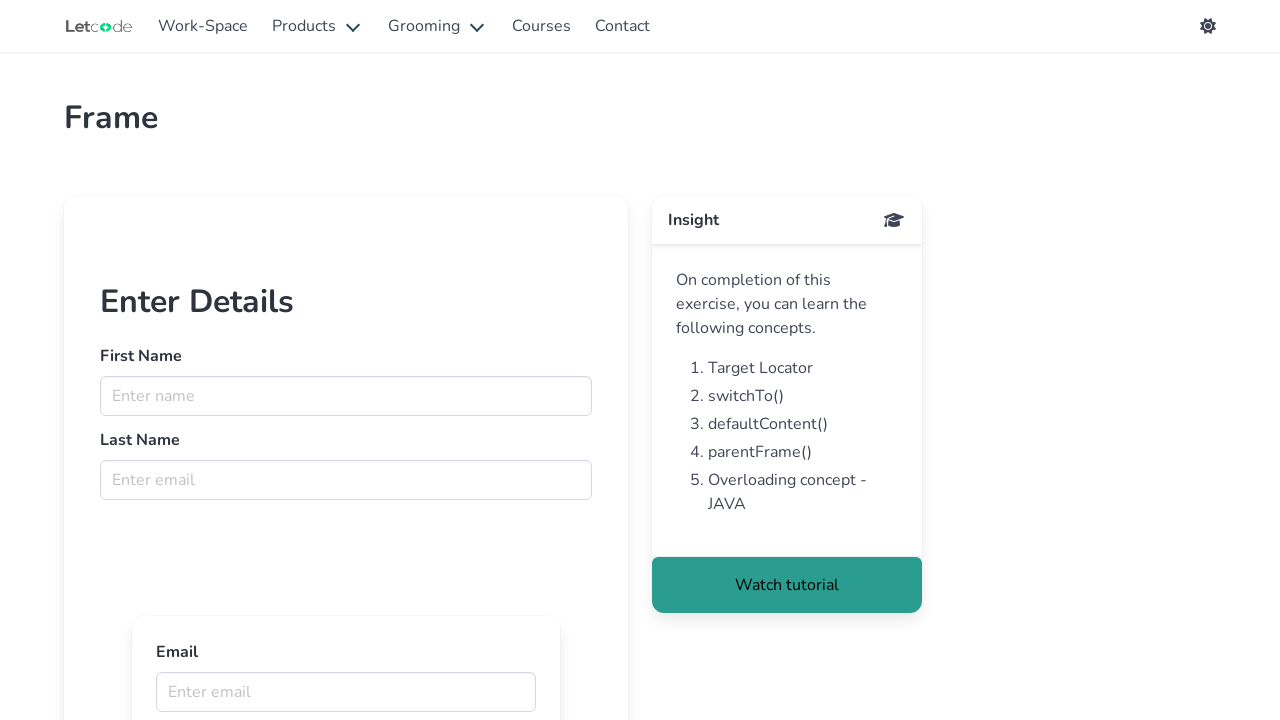

Filled first name field with 'Demo' inside iframe on #firstFr >> internal:control=enter-frame >> input[name='fname']
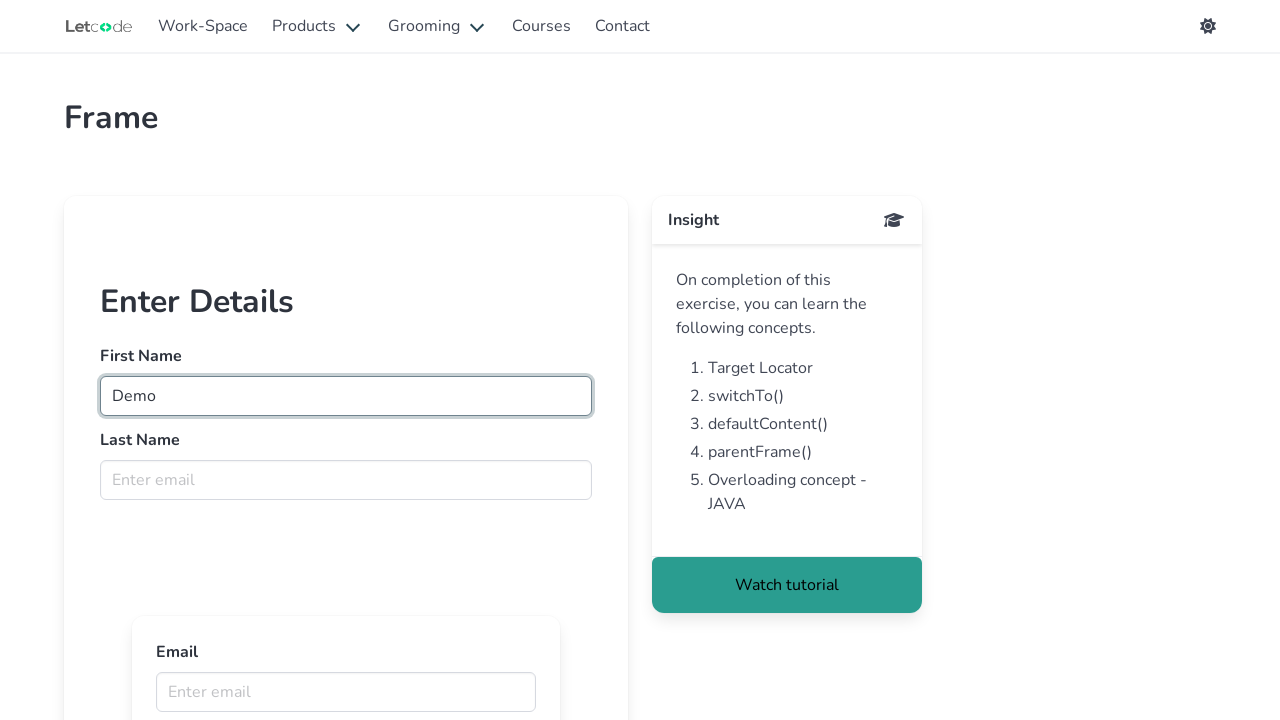

Filled last name field with 'User' inside iframe on #firstFr >> internal:control=enter-frame >> input[name='lname']
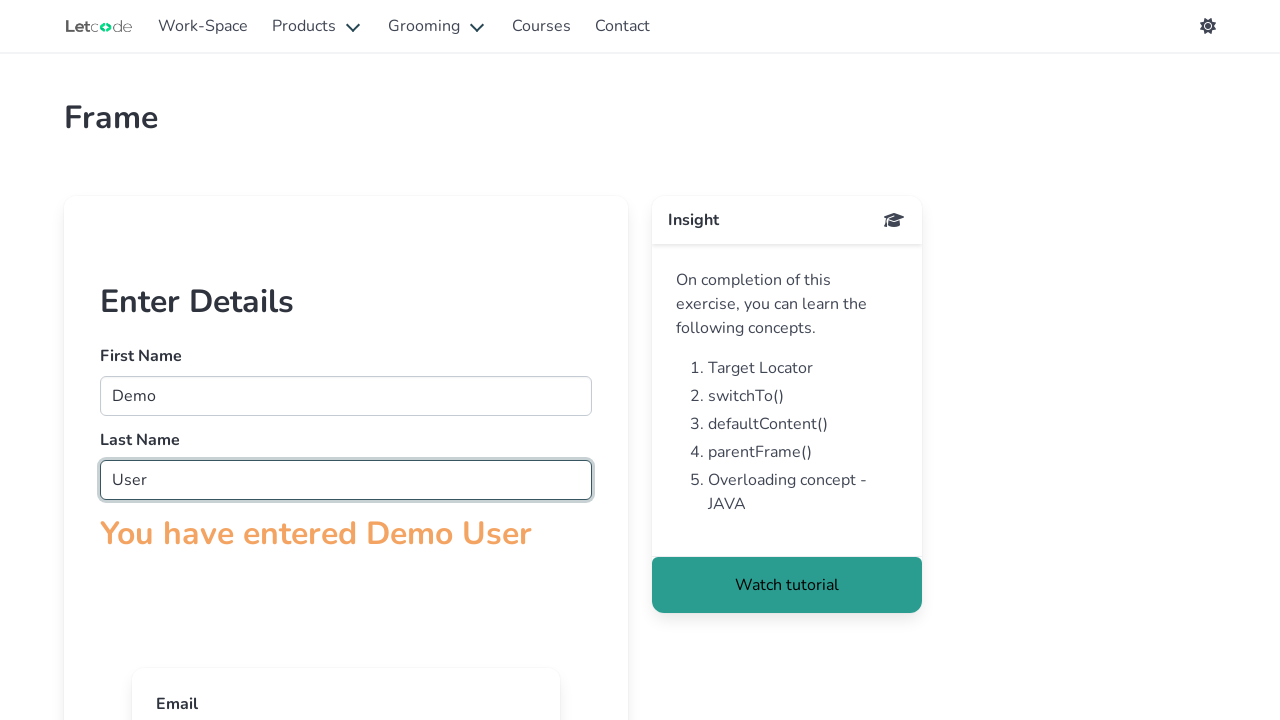

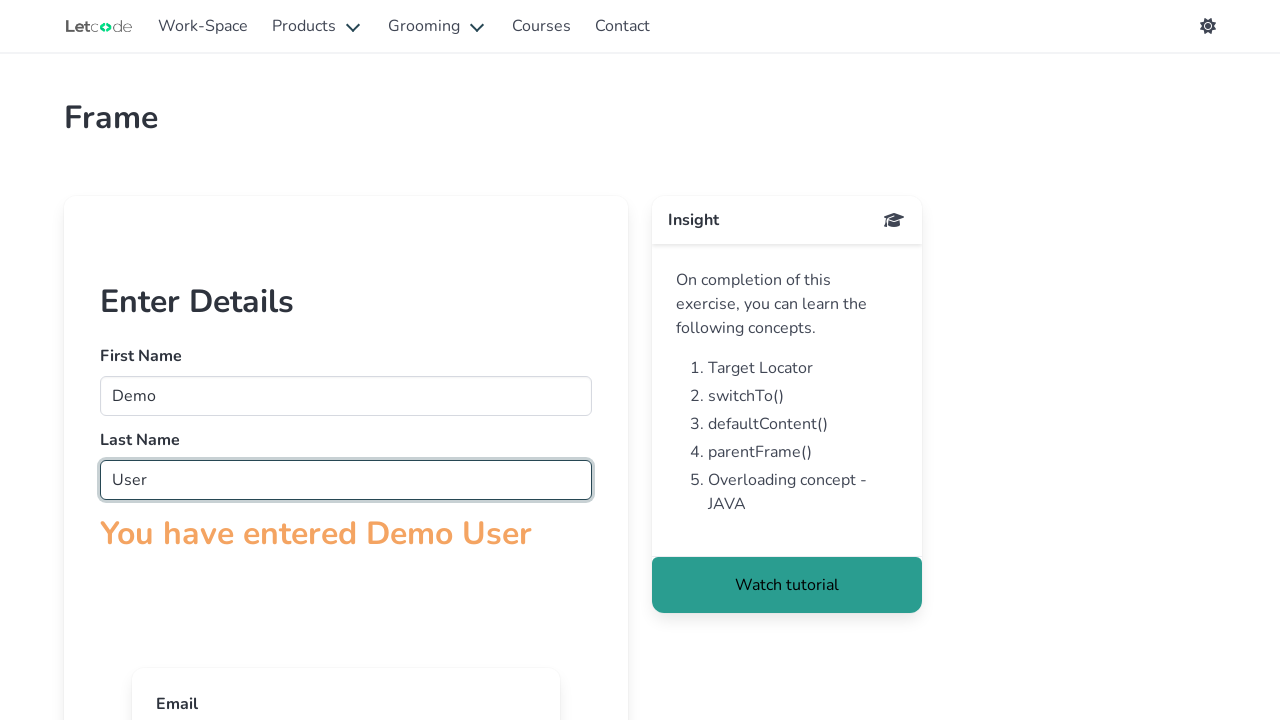